Tests the flight booking flow on BlazeDemo by selecting departure city (Boston) and destination city (Berlin), finding the cheapest available flight from the results table, selecting it, and completing the purchase to verify the confirmation message.

Starting URL: https://blazedemo.com/

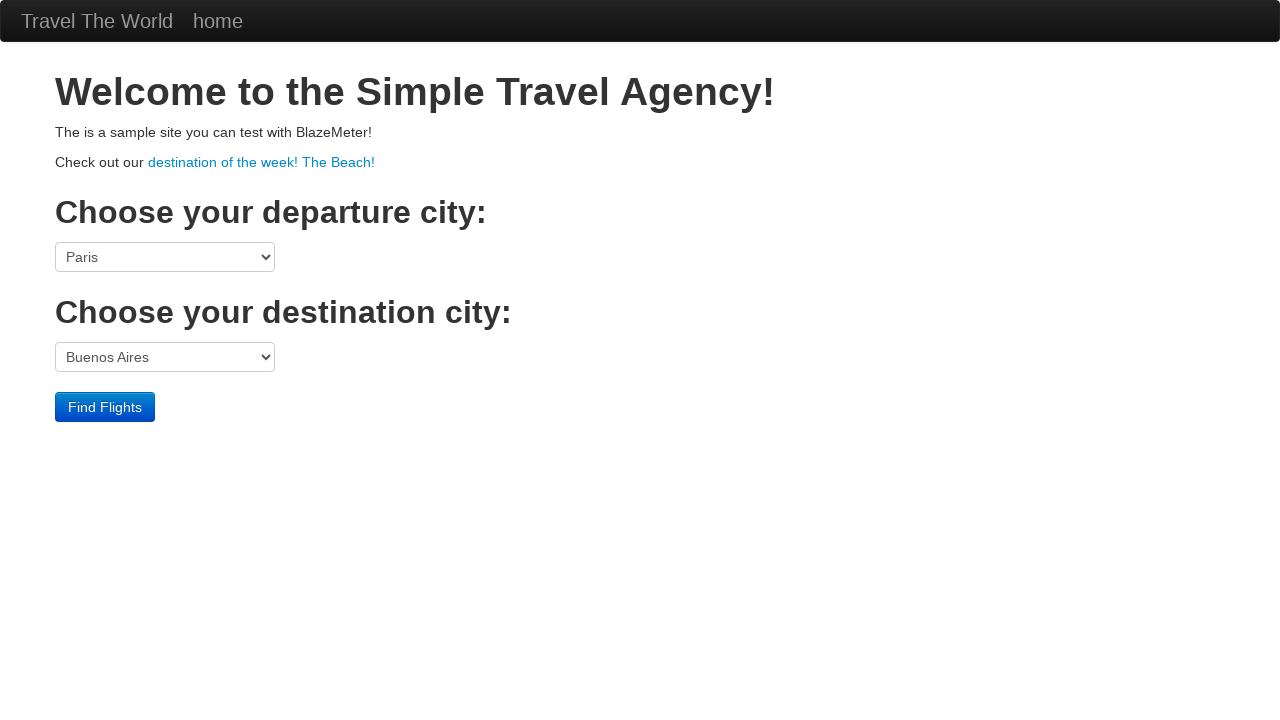

Selected Boston as departure city from dropdown on select[name='fromPort']
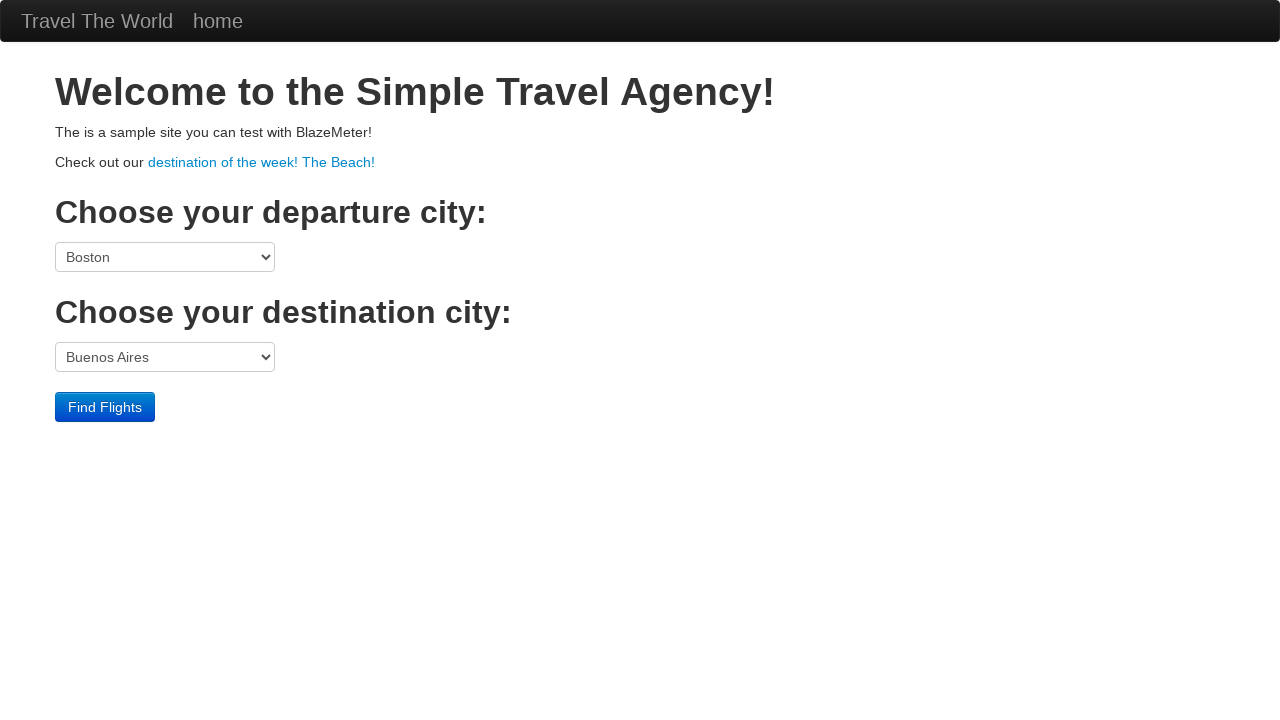

Selected Berlin as destination city from dropdown on select[name='toPort']
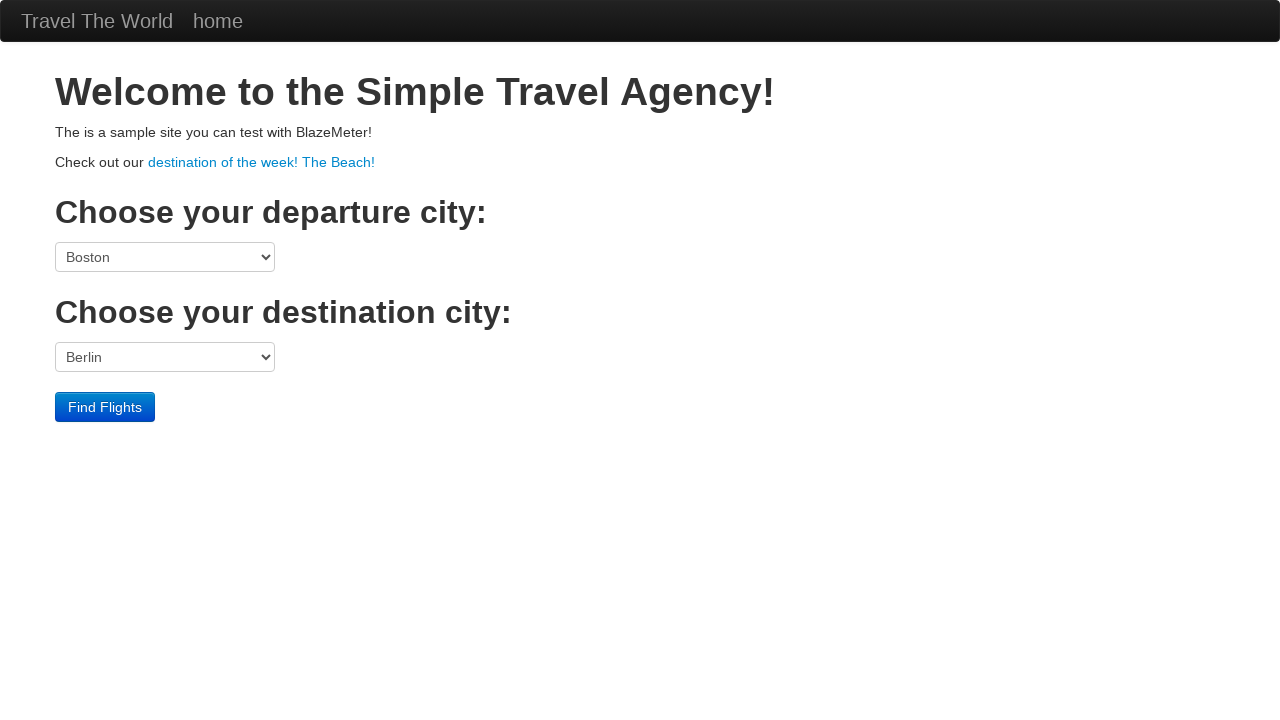

Clicked Find Flights button to search for available flights at (105, 407) on input[type='submit']
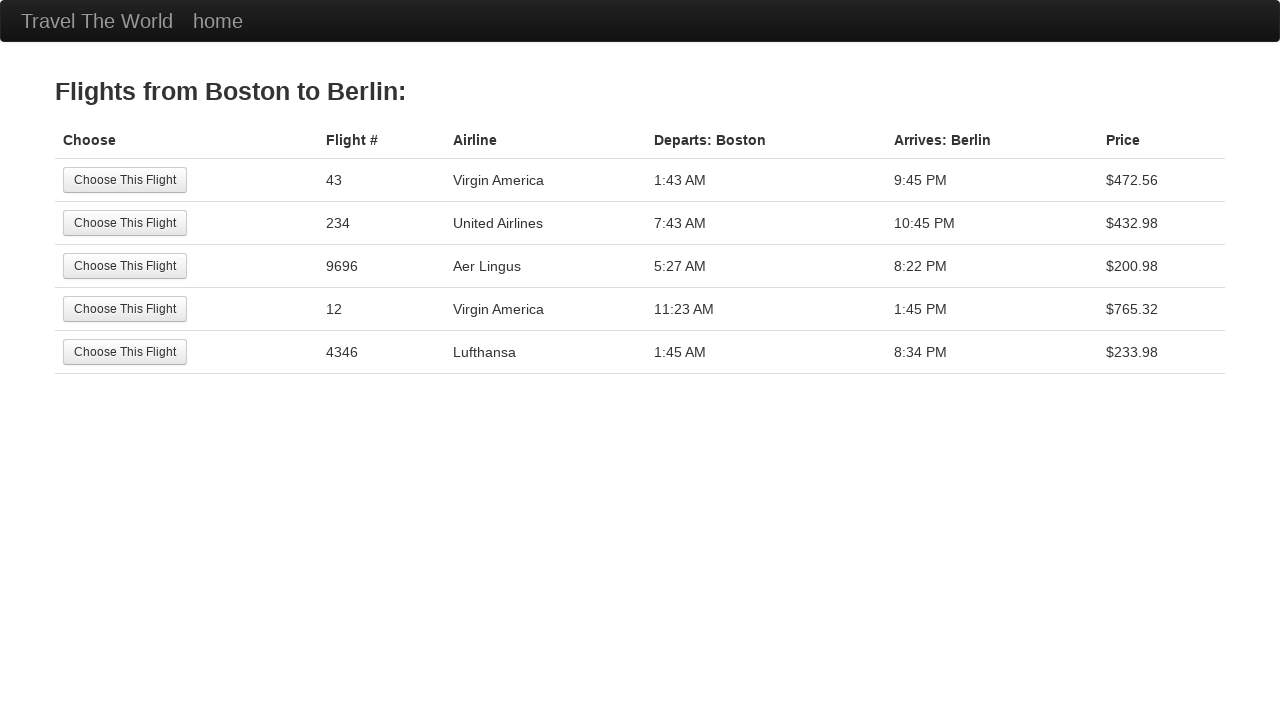

Waited for flights table to load
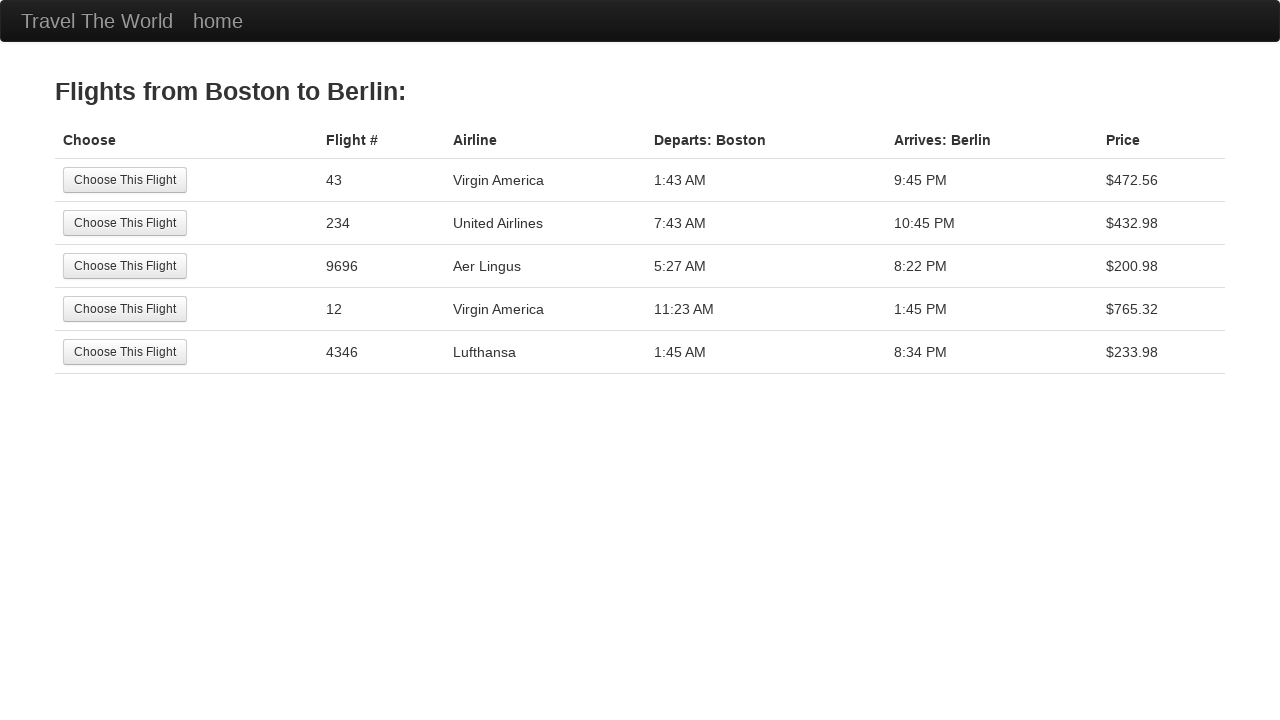

Identified cheapest flight with price $200.98 at row index 2
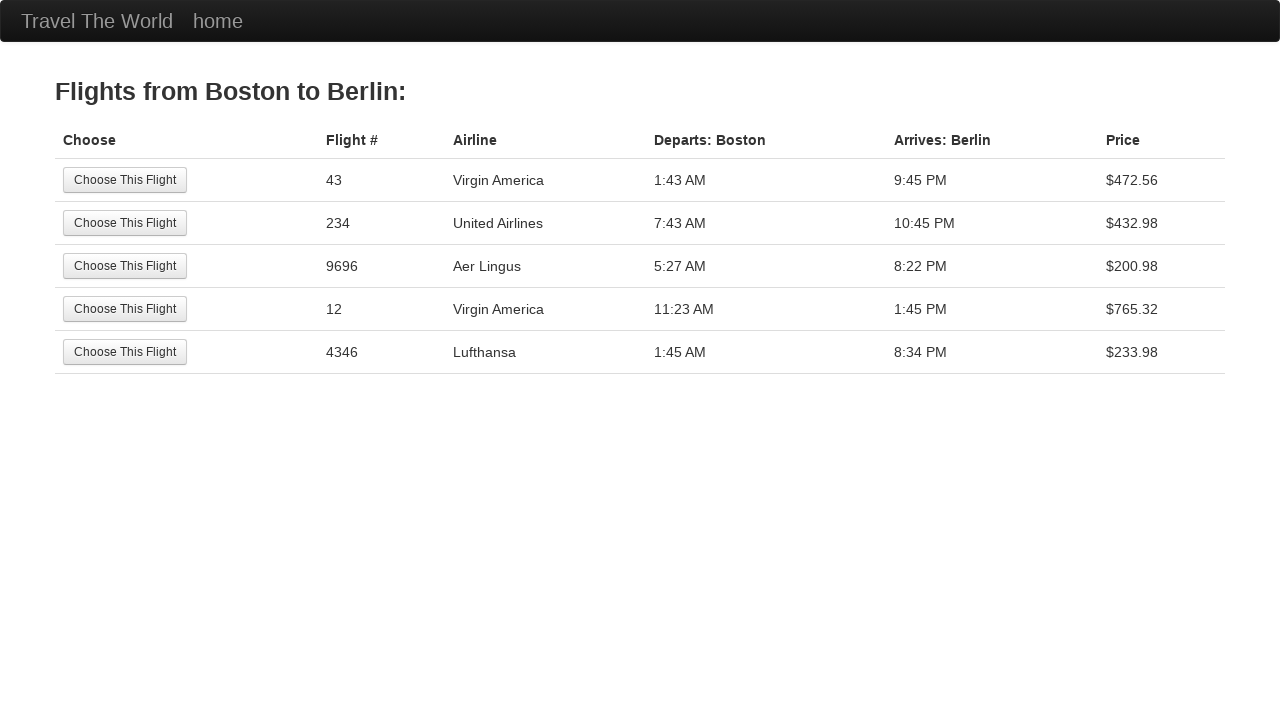

Clicked 'Choose This Flight' button for the cheapest flight ($200.98) at (125, 266) on xpath=//table//tbody/tr >> nth=2 >> td >> nth=0 >> input
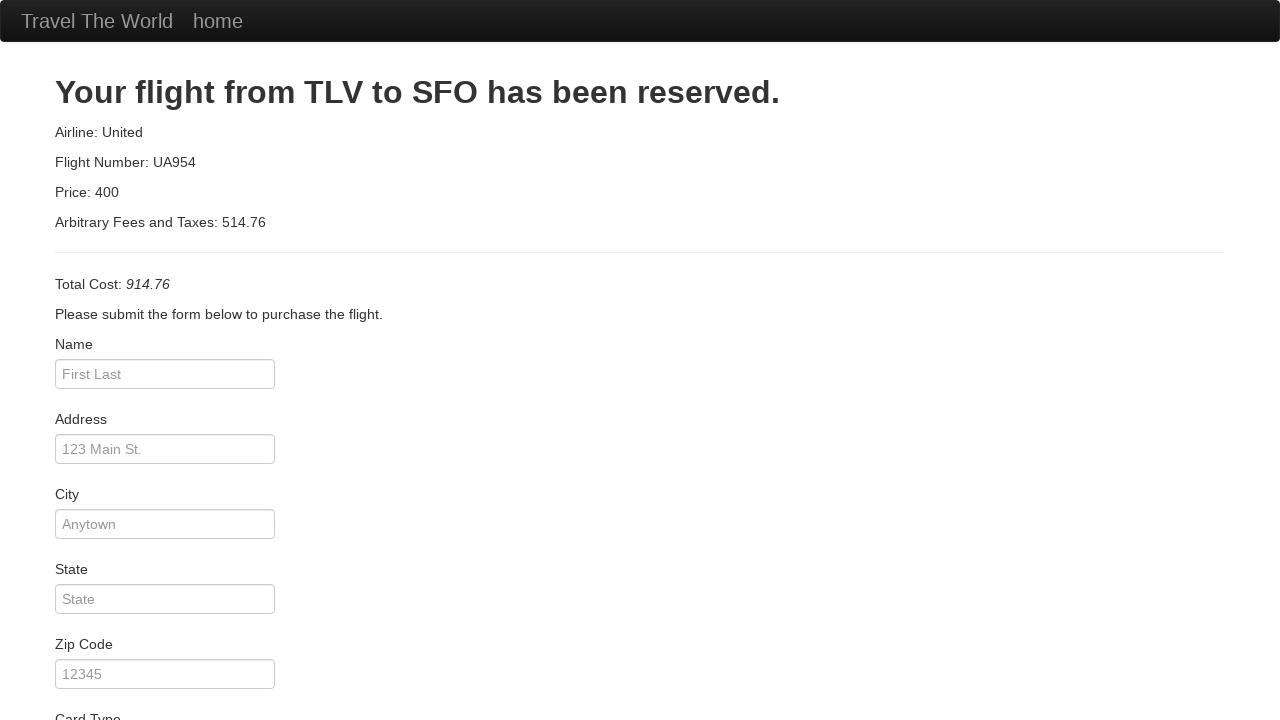

Waited for purchase page to load with Purchase Flight button
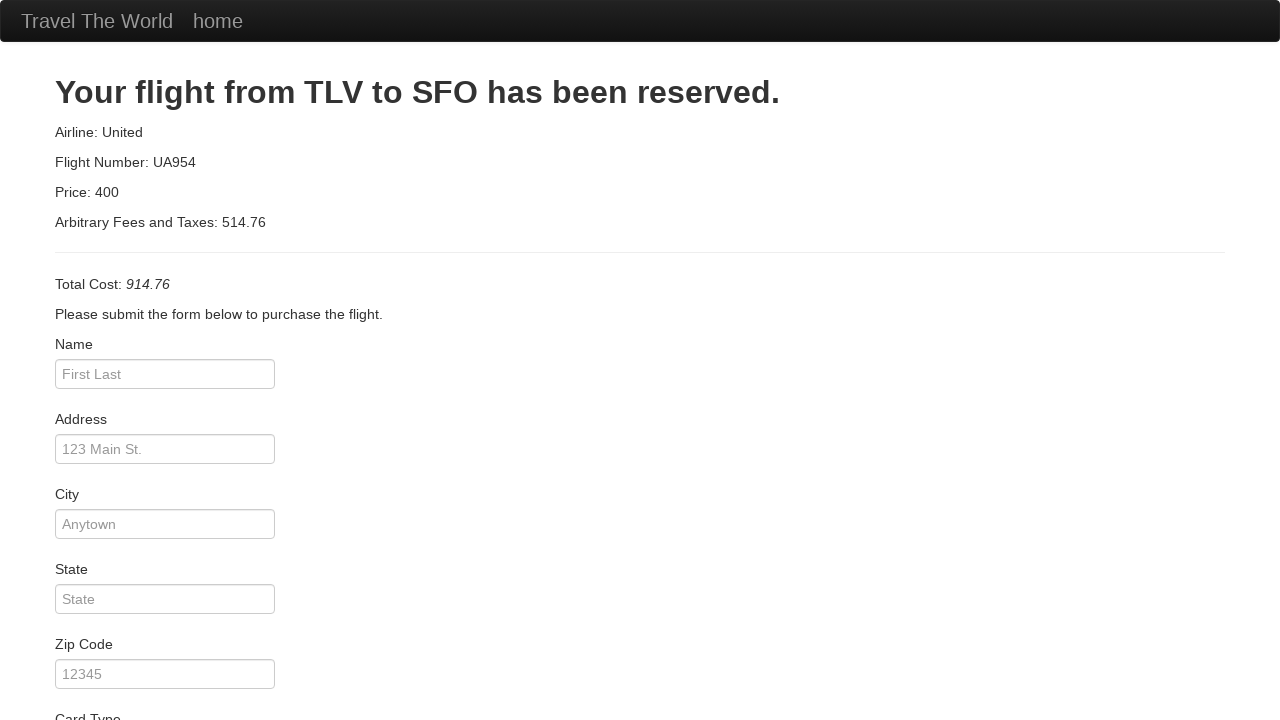

Clicked Purchase Flight button to complete the booking at (118, 685) on input[value='Purchase Flight']
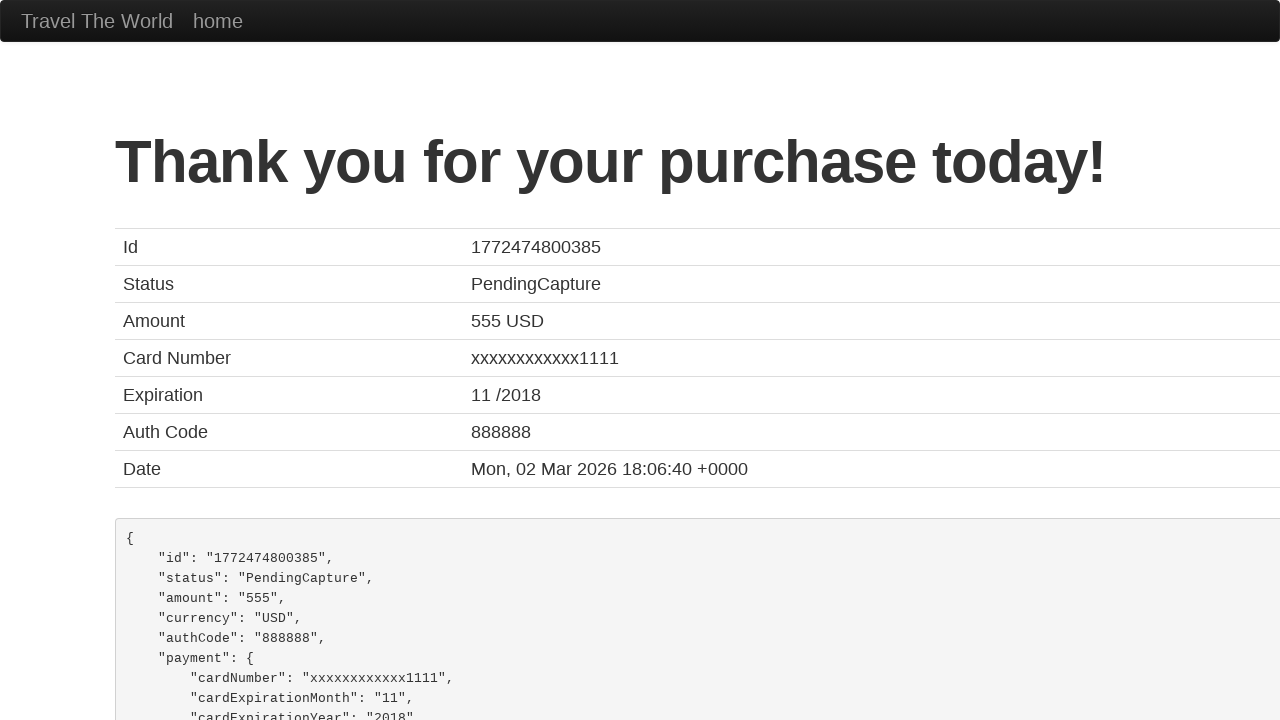

Verified purchase confirmation message displayed successfully
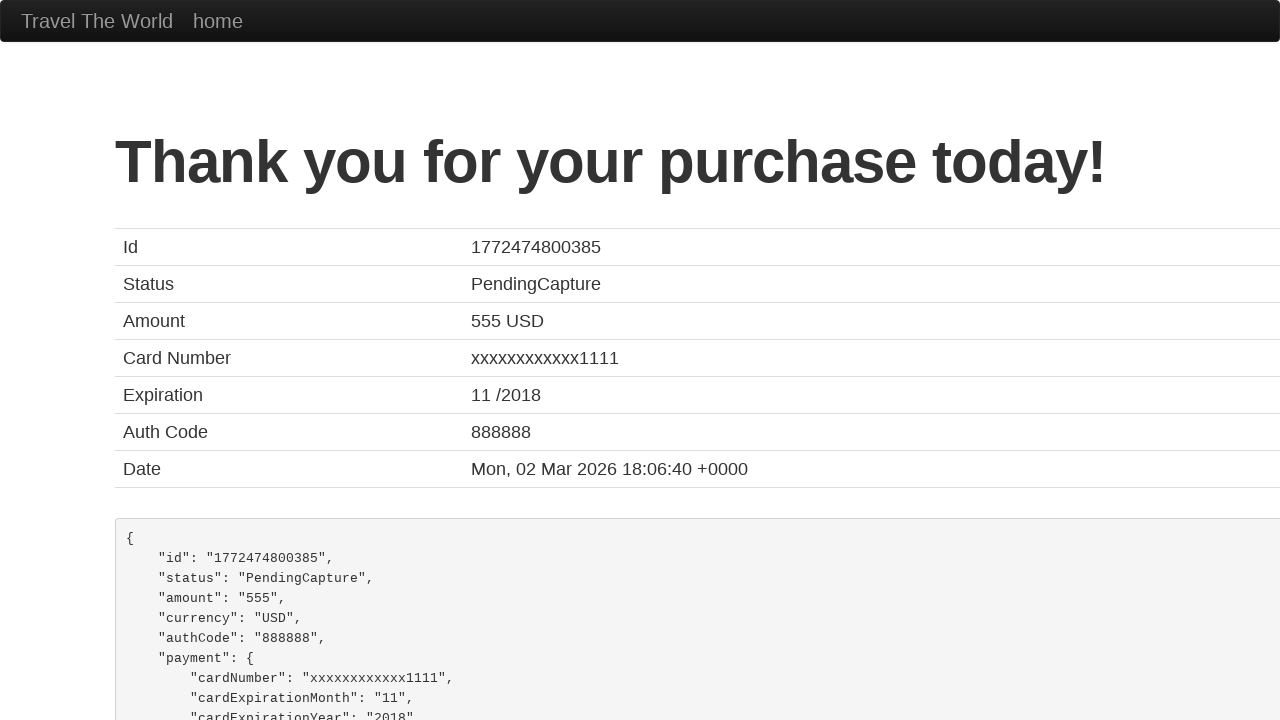

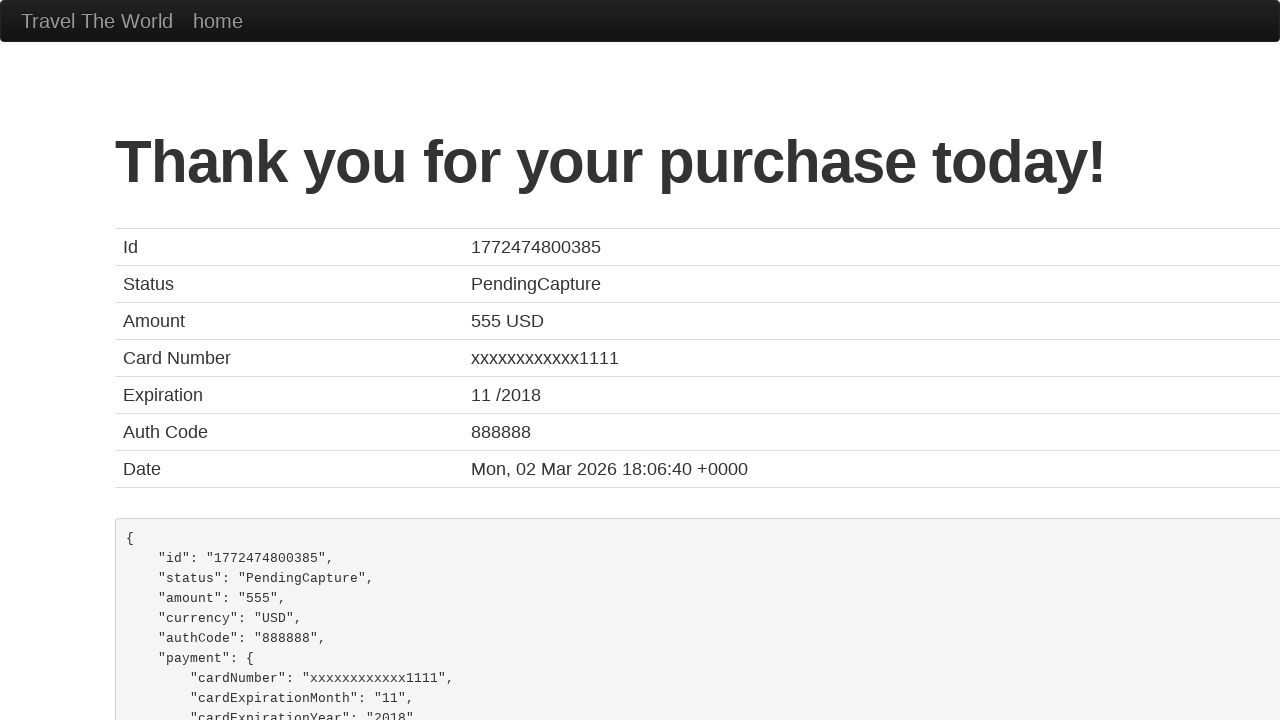